Navigates to the Medium homepage and takes a screenshot of the page.

Starting URL: https://medium.com/

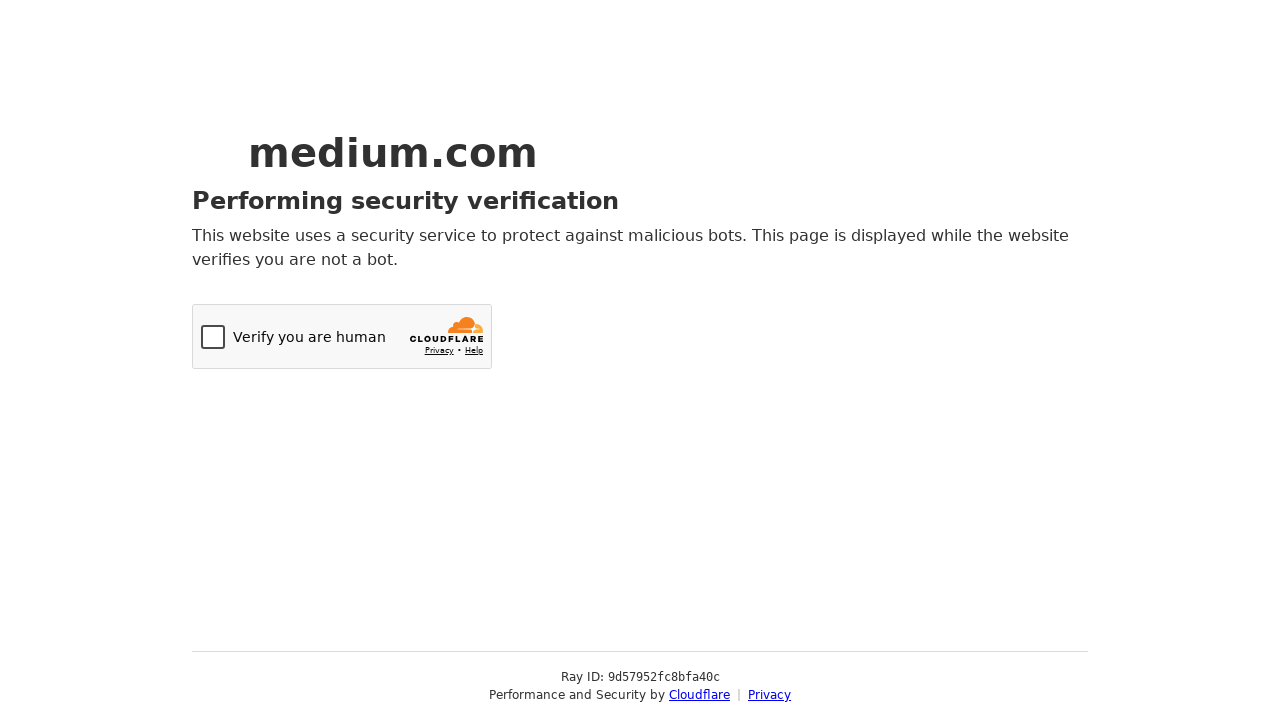

Waited for Medium homepage to load (domcontentloaded state)
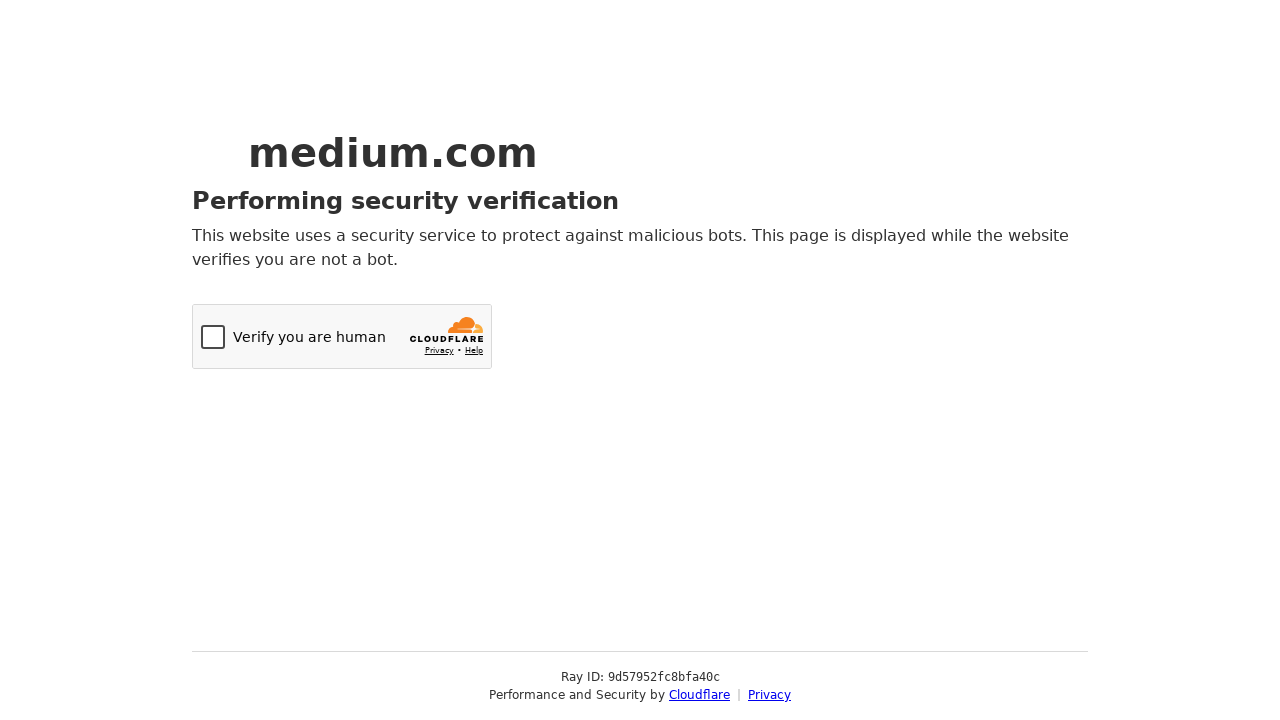

Took screenshot of Medium homepage
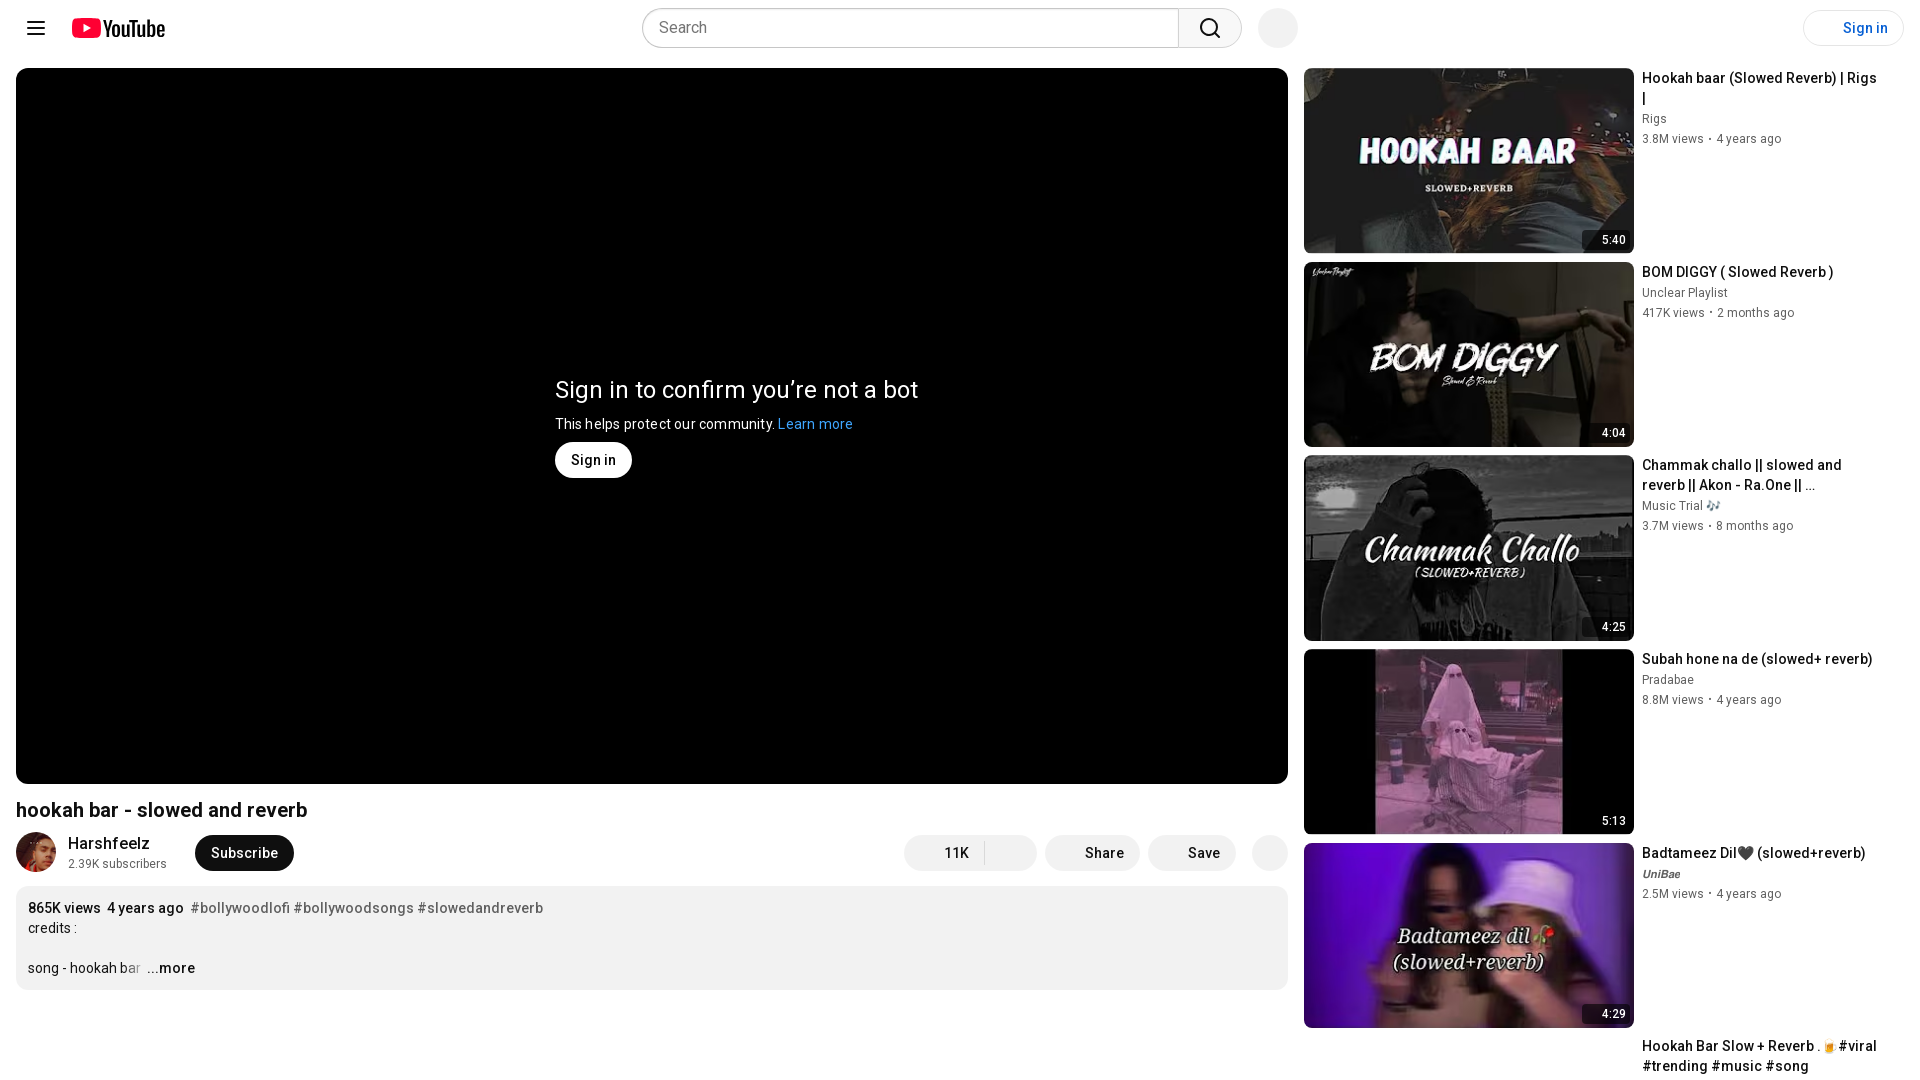

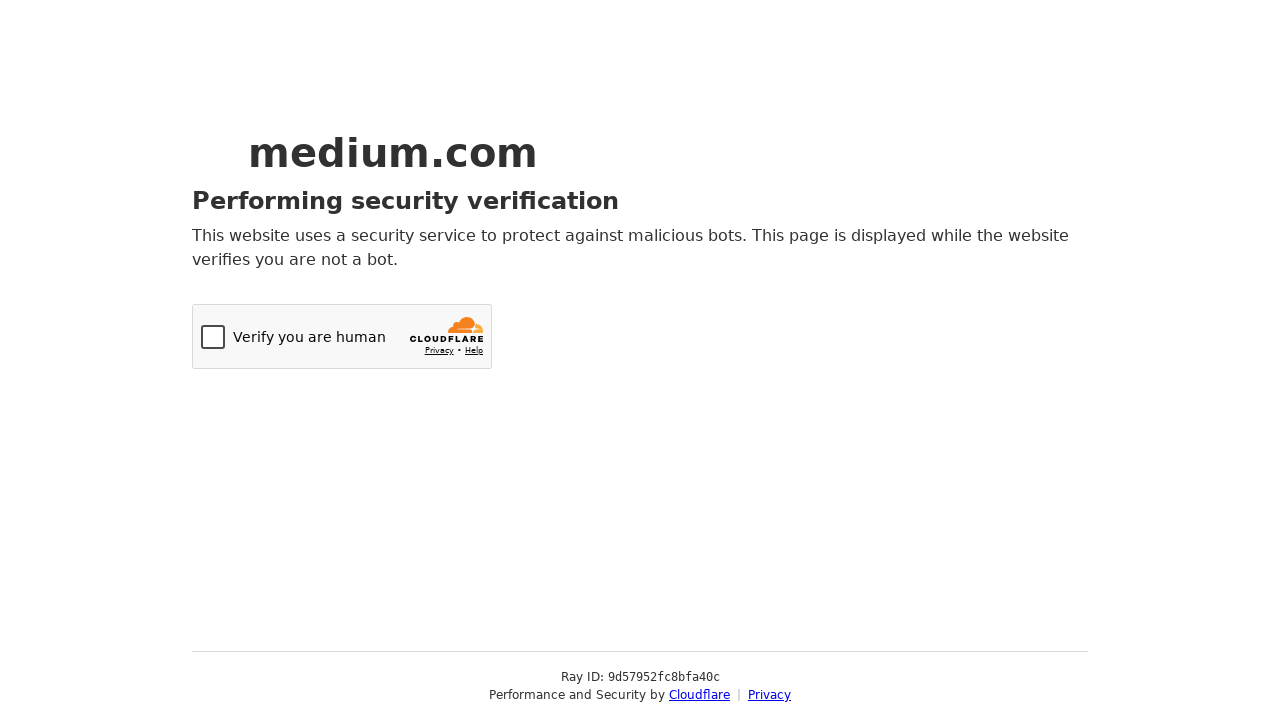